Tests checkbox functionality by clicking a checkbox and verifying it becomes selected

Starting URL: https://formy-project.herokuapp.com/checkbox

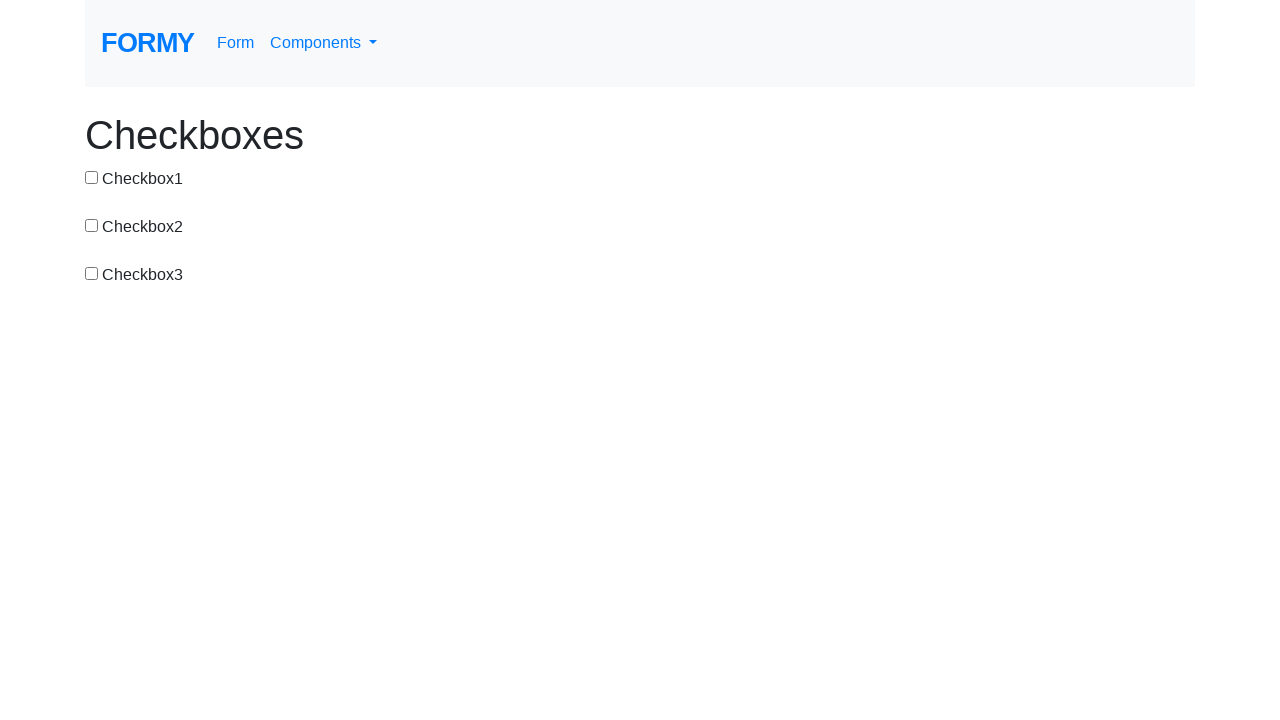

Clicked the first checkbox at (92, 177) on #checkbox-1
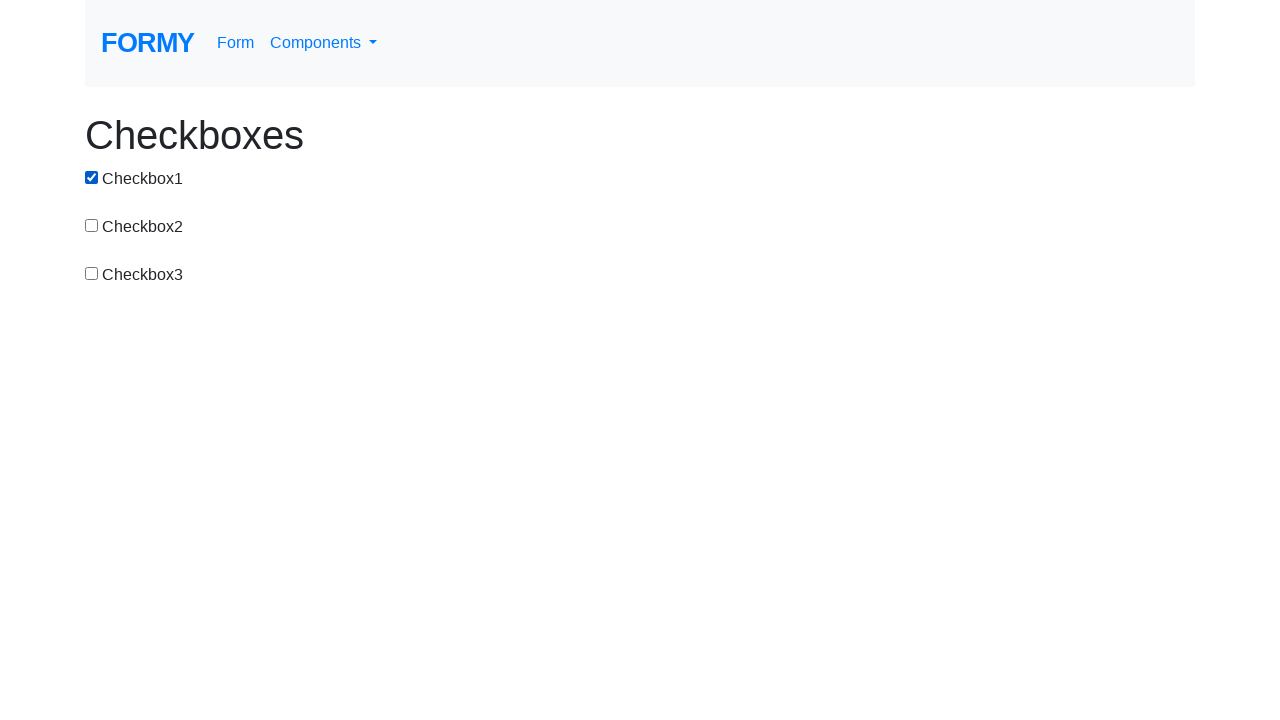

Verified that the checkbox is selected
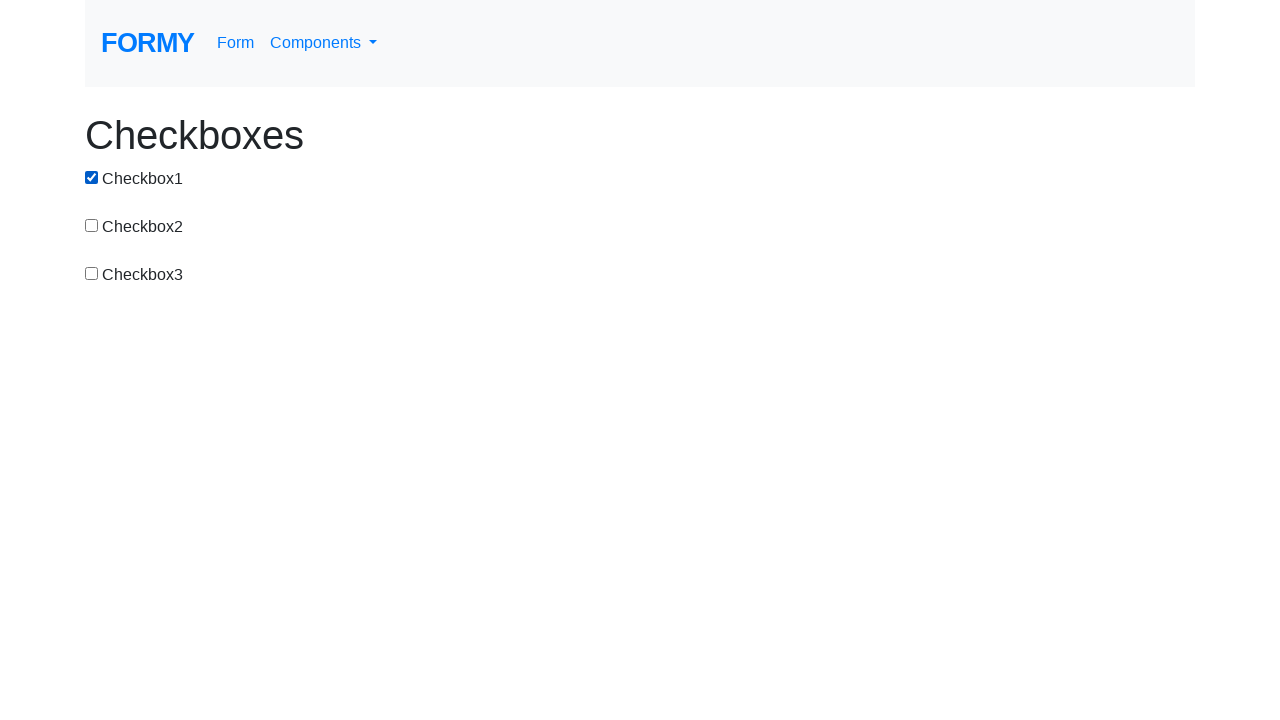

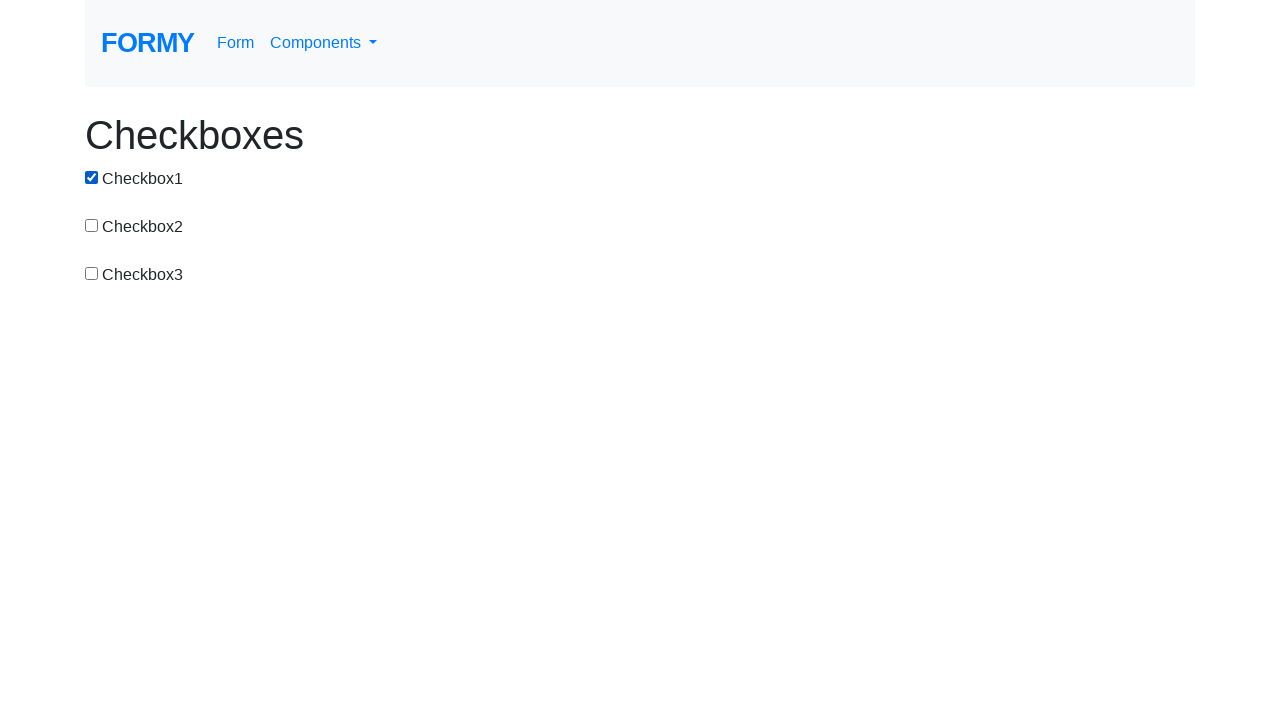